Tests the Contact button functionality by clicking it and verifying navigation to the Contact page

Starting URL: https://automationpanda.com

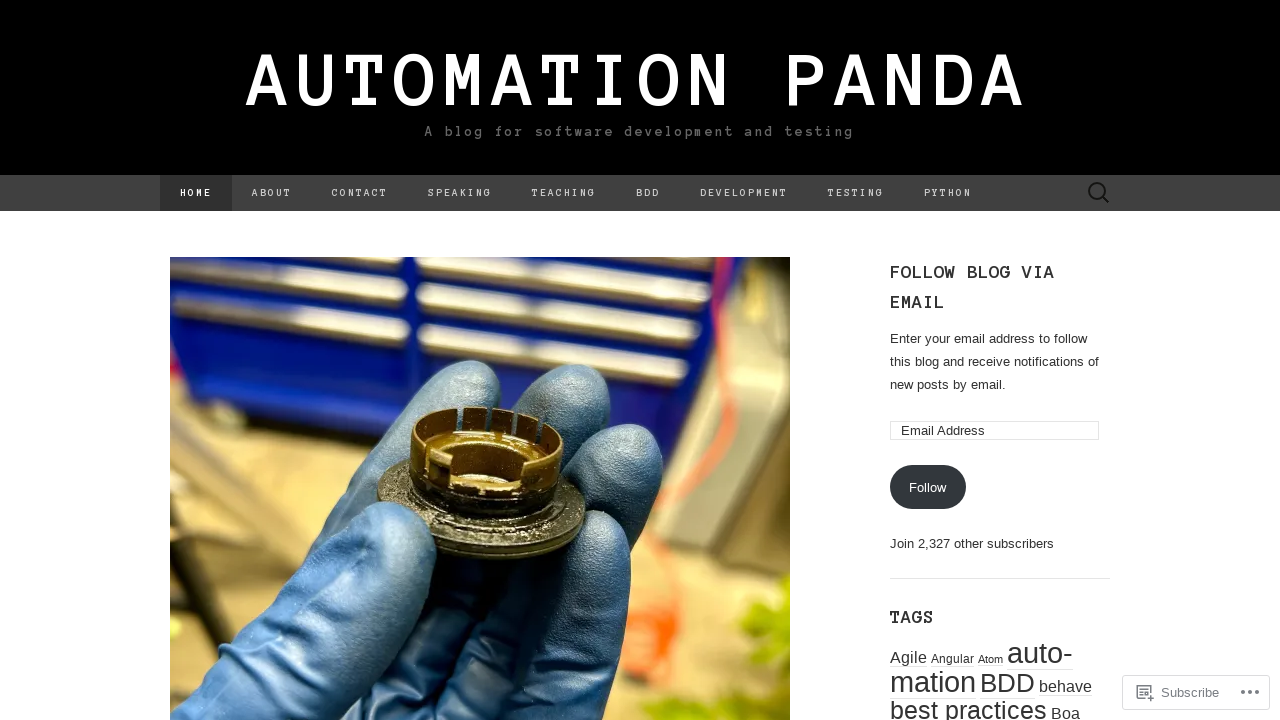

Clicked the Contact button at (360, 193) on a:has-text('Contact')
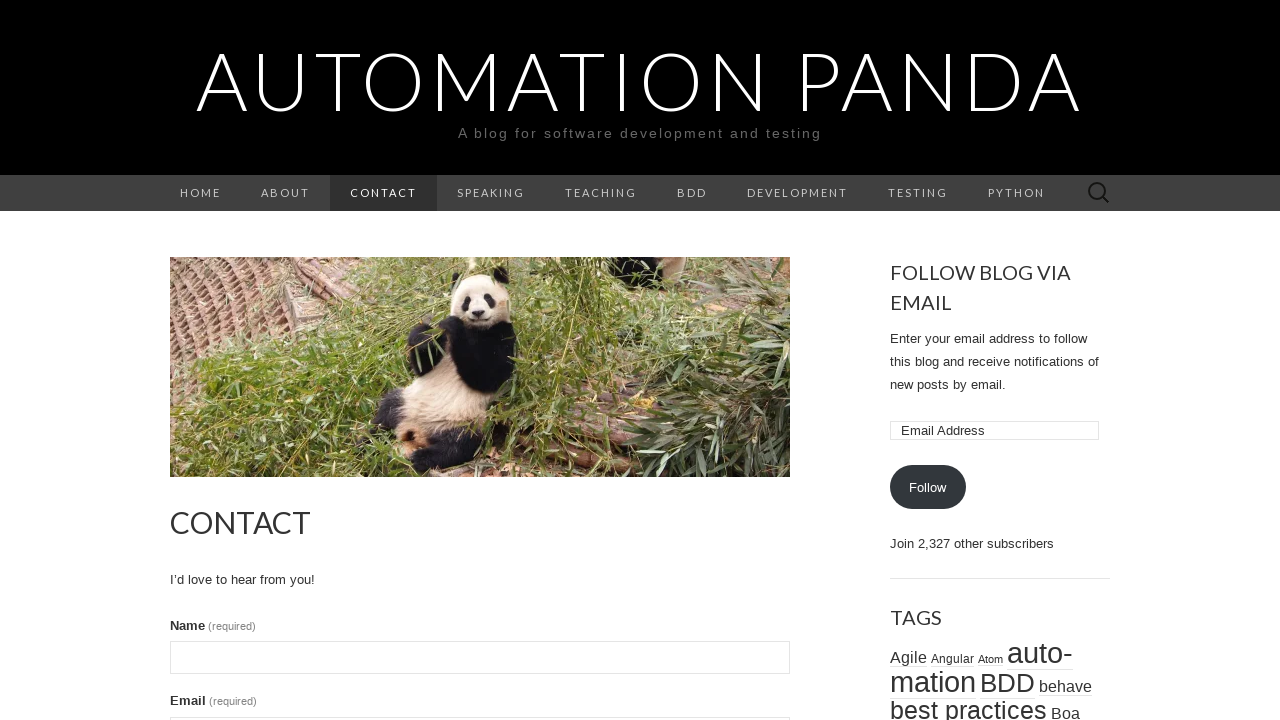

Contact page DOM content loaded
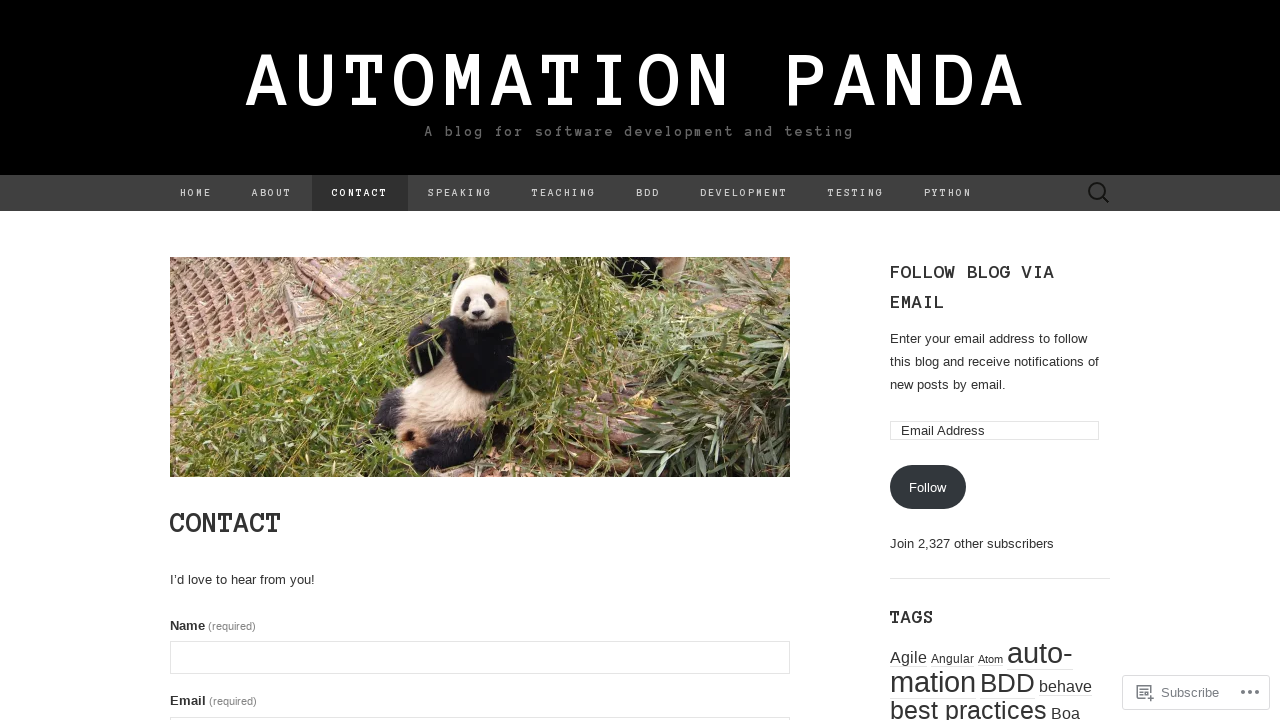

Verified 'Contact' is present in page title
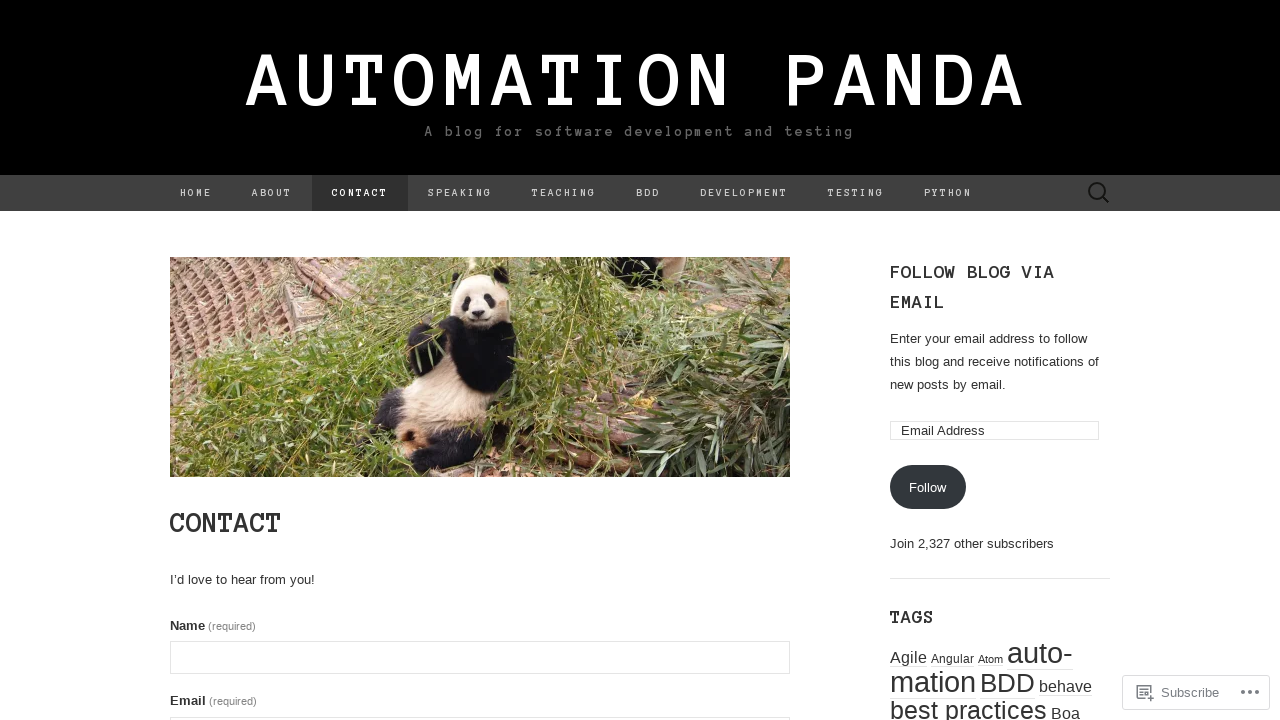

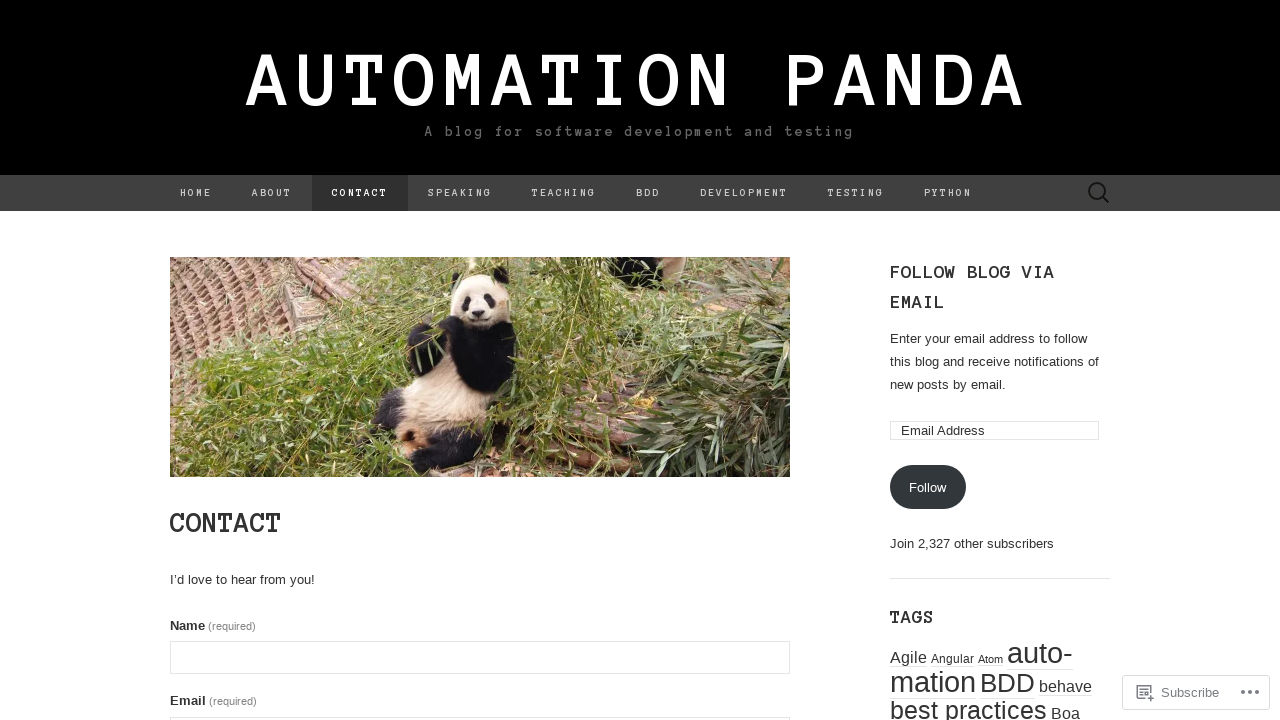